Waits for a paragraph containing specific text "this magic" to appear on the page.

Starting URL: https://kristinek.github.io/site/examples/sync

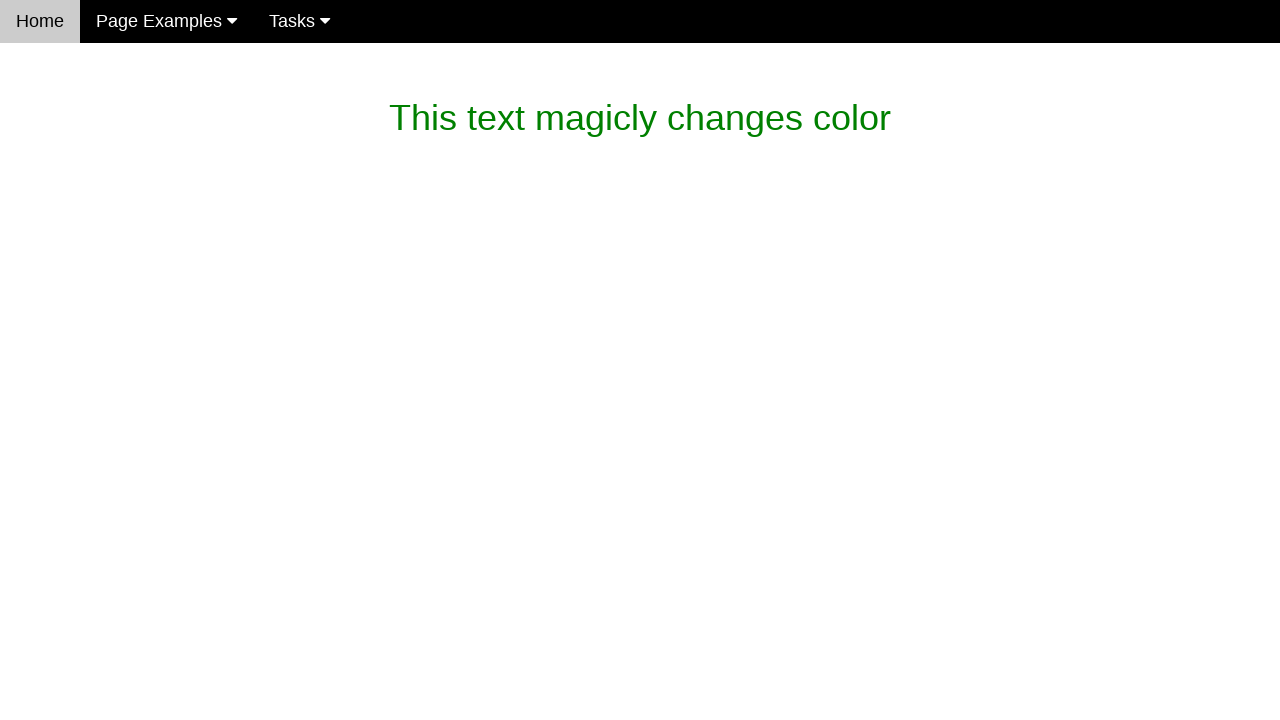

Waited for paragraph containing 'this magic' to appear on the page
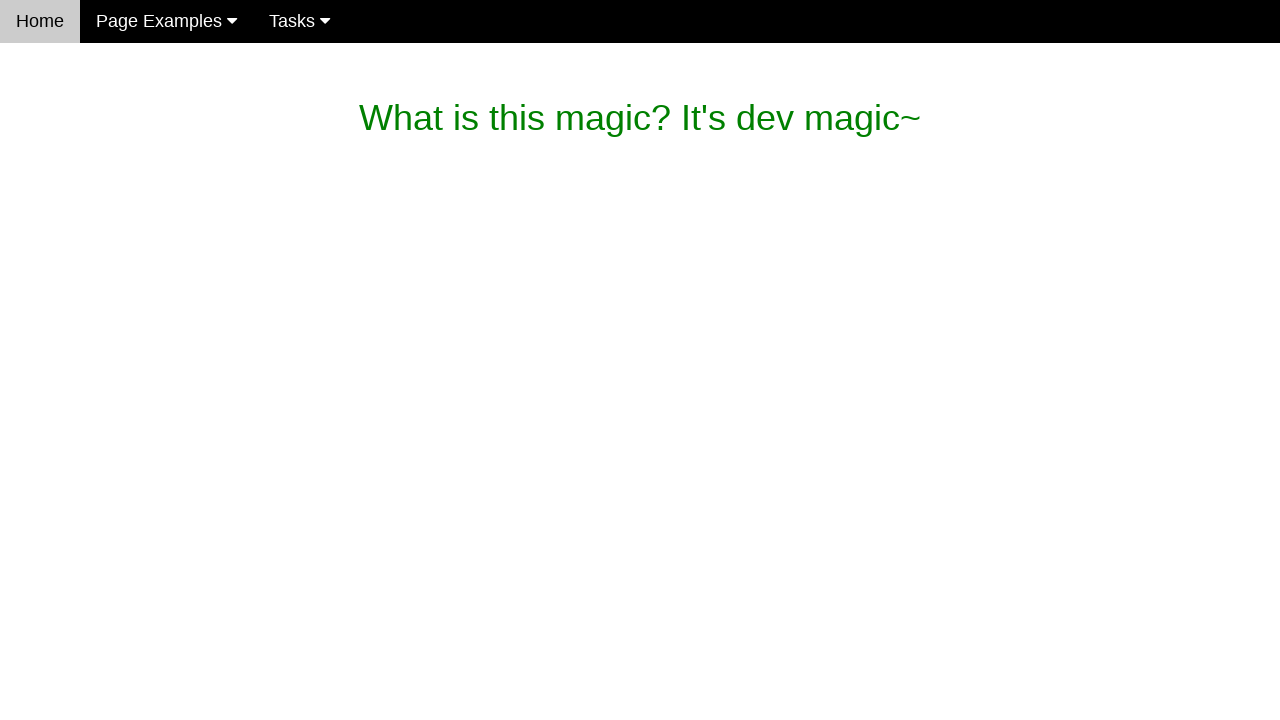

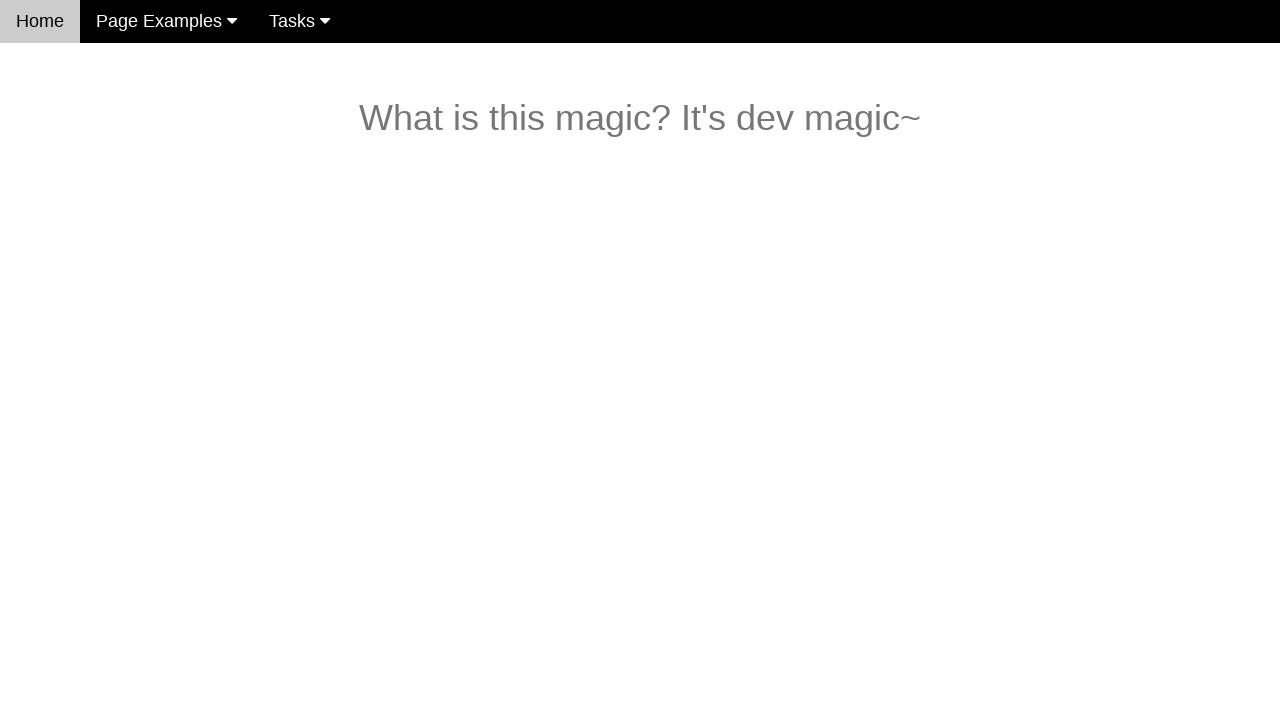